Navigates to the login practice page. This is a minimal test that only loads the page without any further interactions.

Starting URL: https://rahulshettyacademy.com/loginpagePractise/

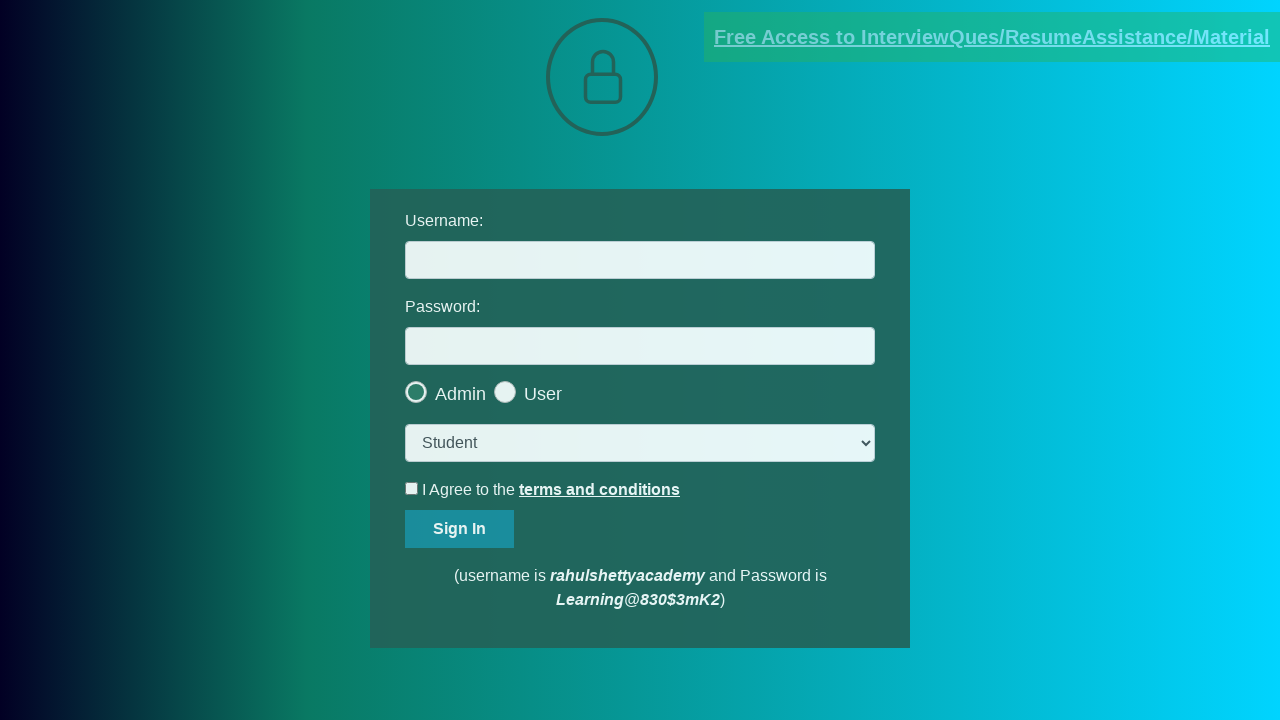

Navigated to login practice page and waited for DOM content to load
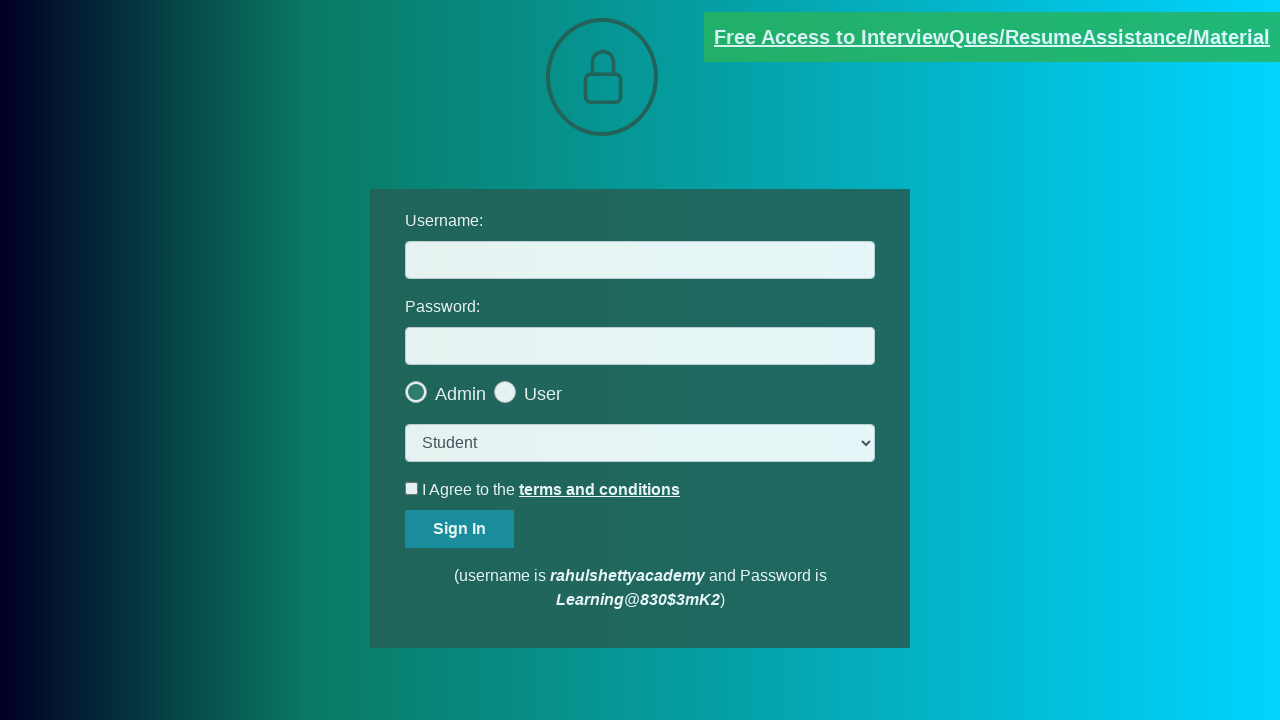

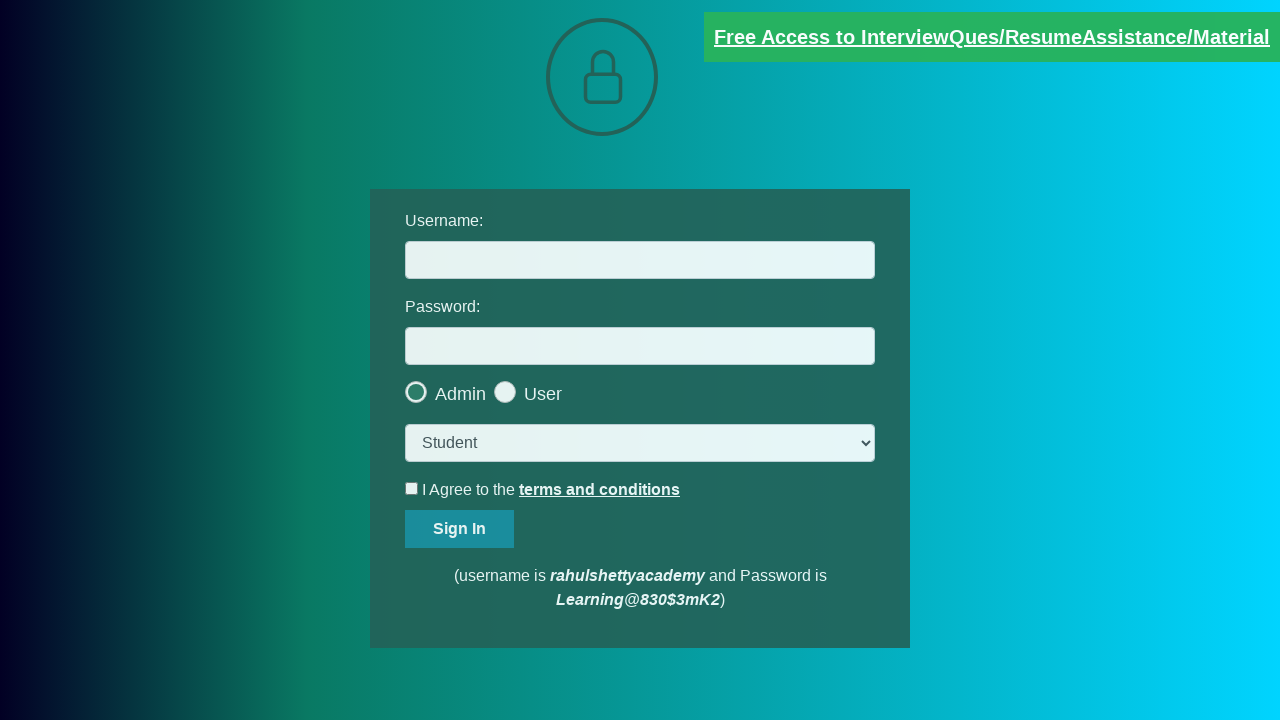